Navigates to a registration form page and clicks the submit button

Starting URL: https://demo.automationtesting.in/Register.html

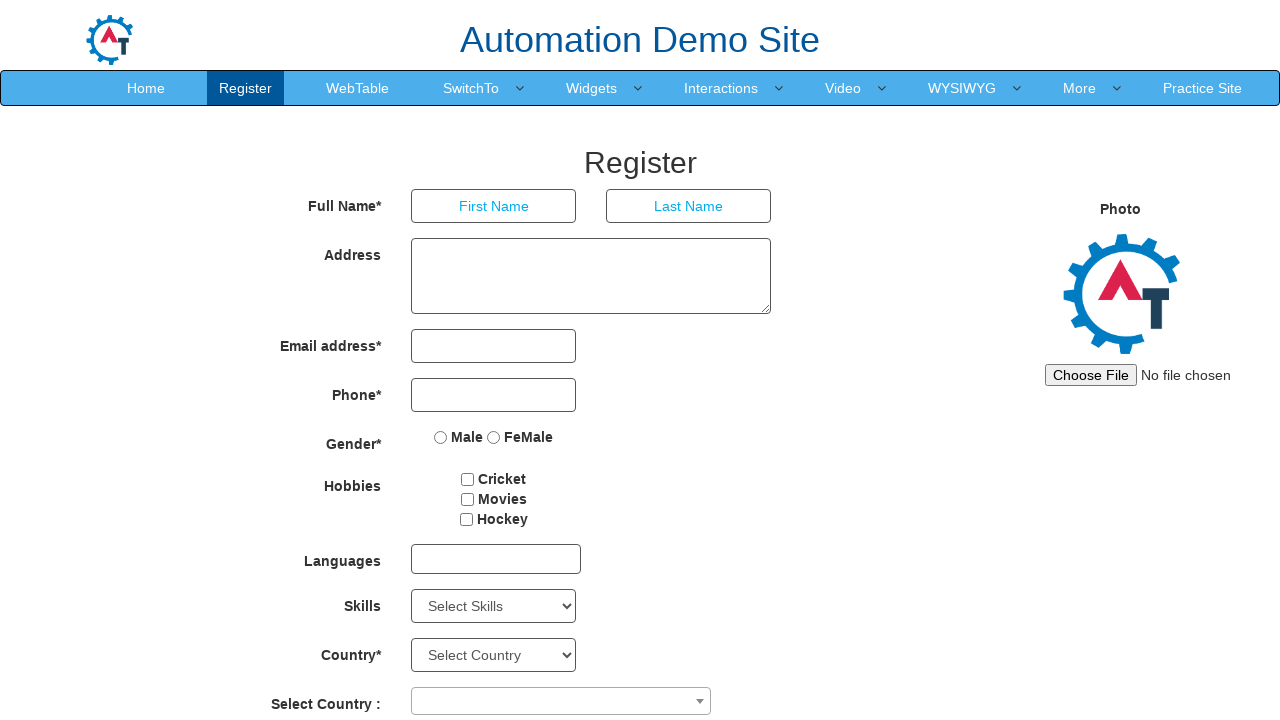

Navigated to registration form page
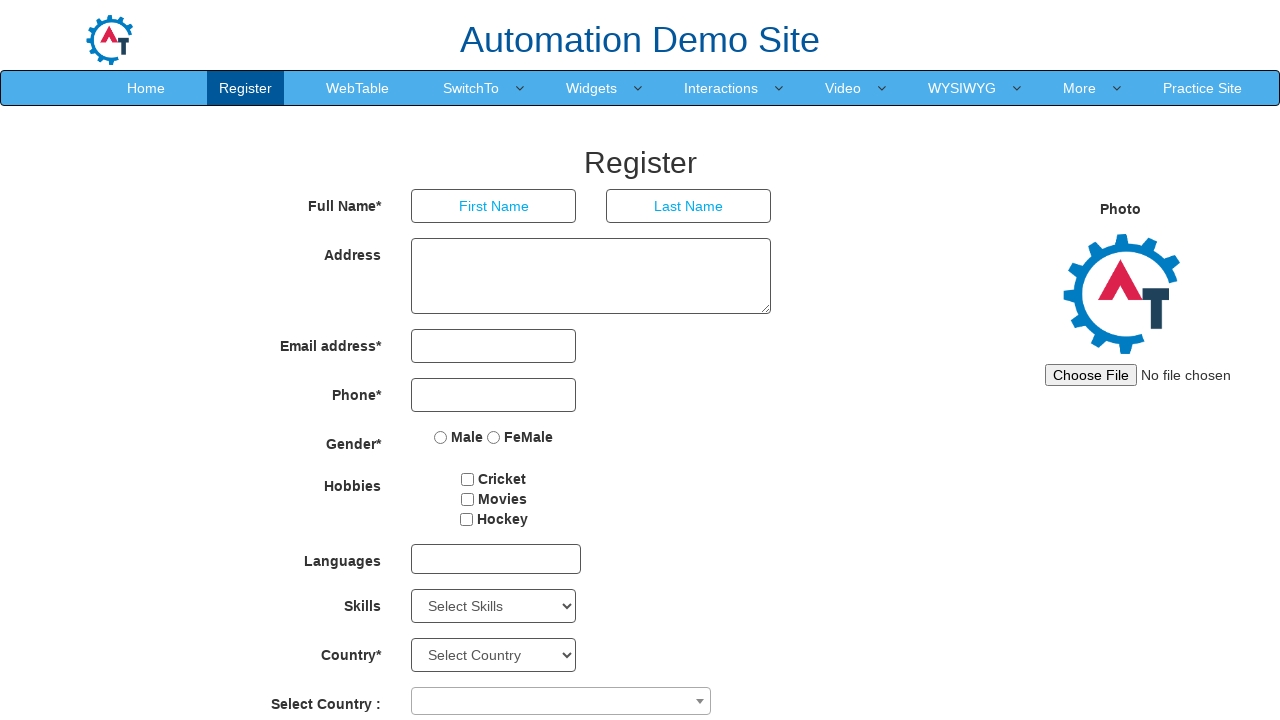

Clicked the submit button on registration form at (572, 623) on button[type='submit']
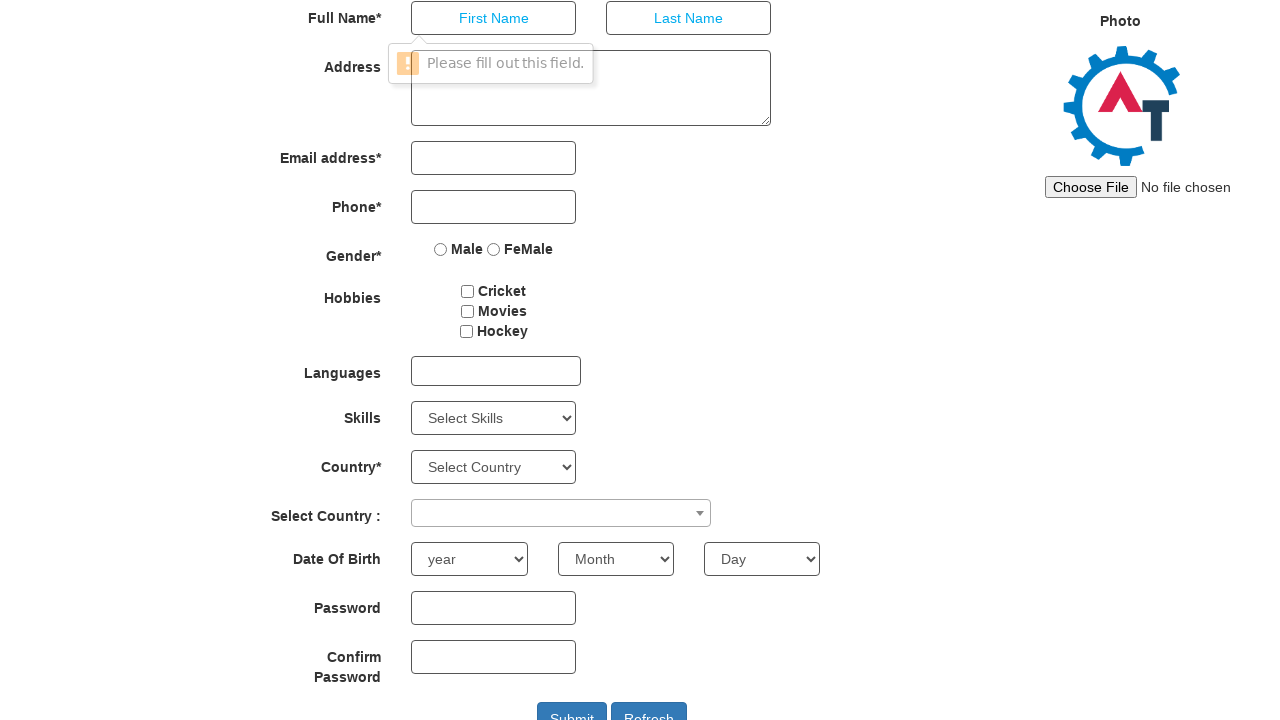

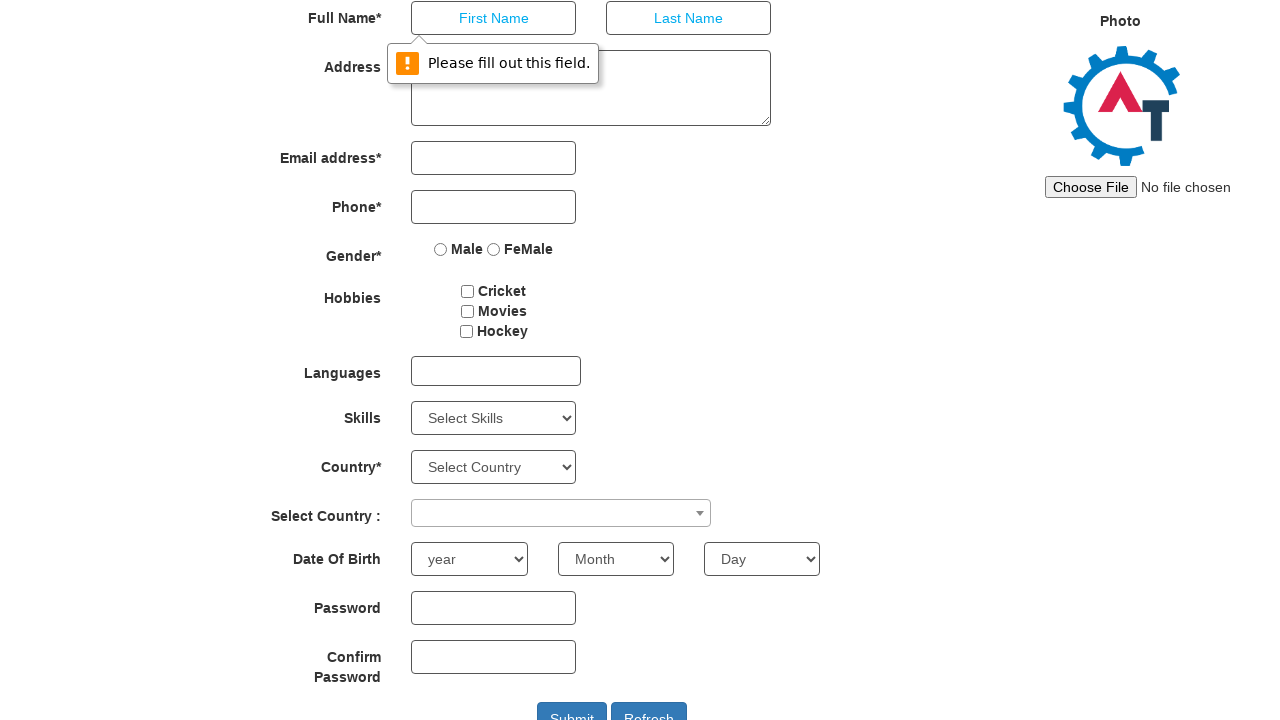